Navigates to a practice page and verifies that an HTML table with product information is present and contains expected rows and columns.

Starting URL: http://qaclickacademy.com/practice.php

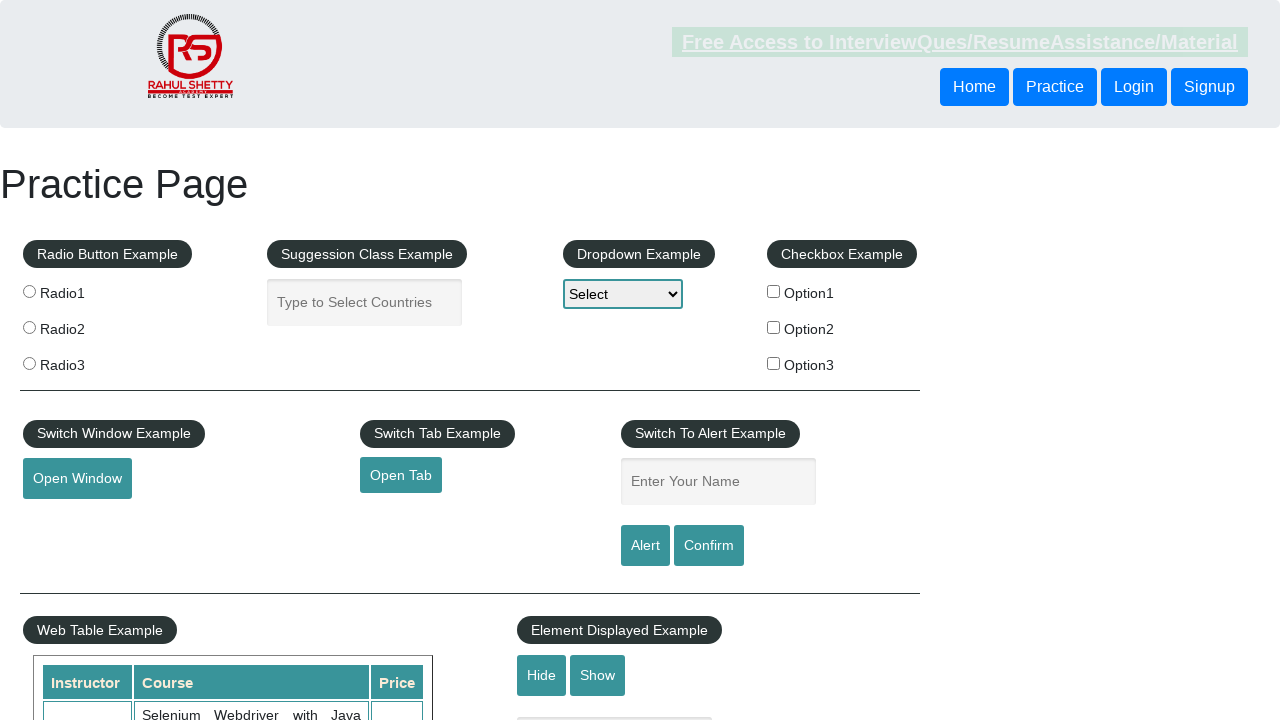

Waited for product table to be present
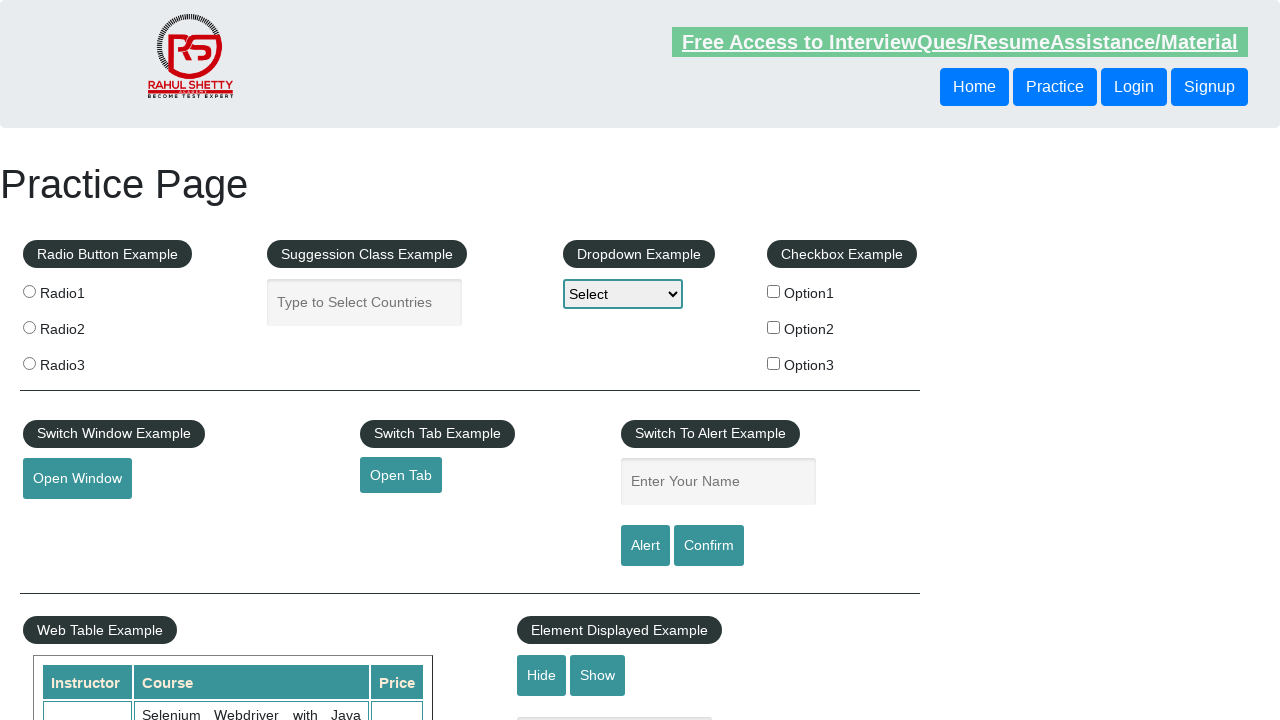

Located the product table element
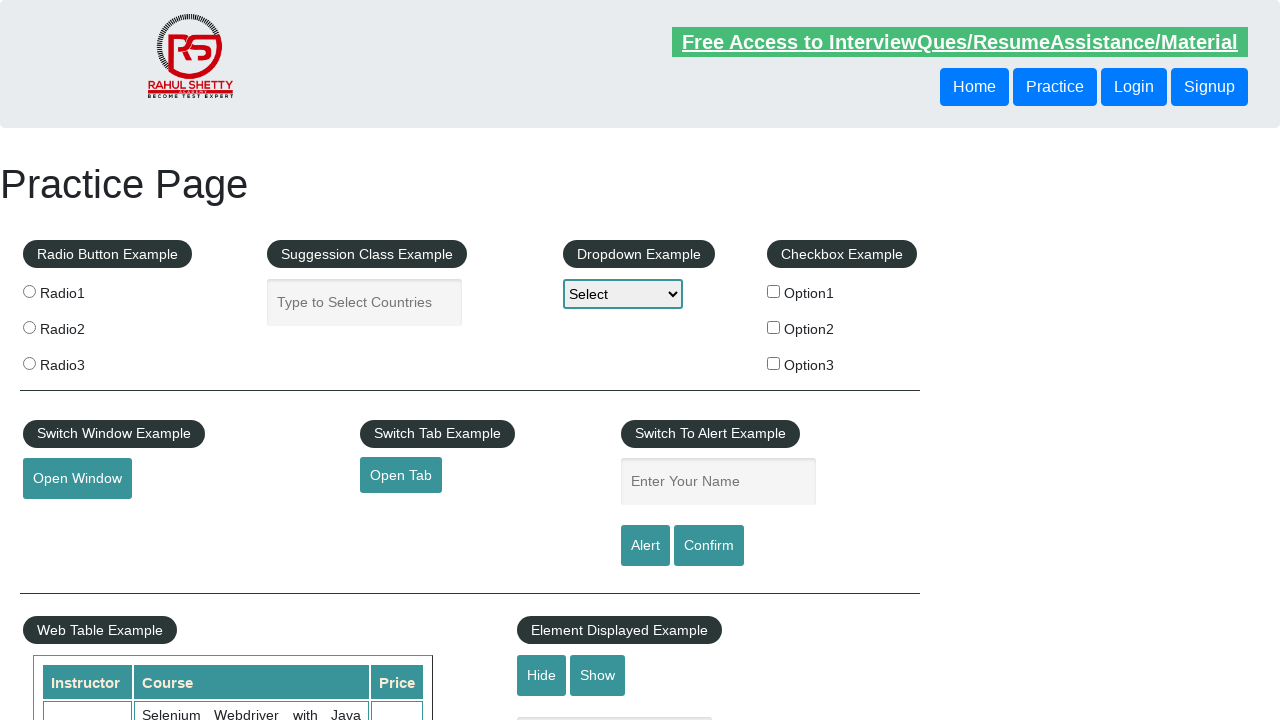

Verified first table row is present
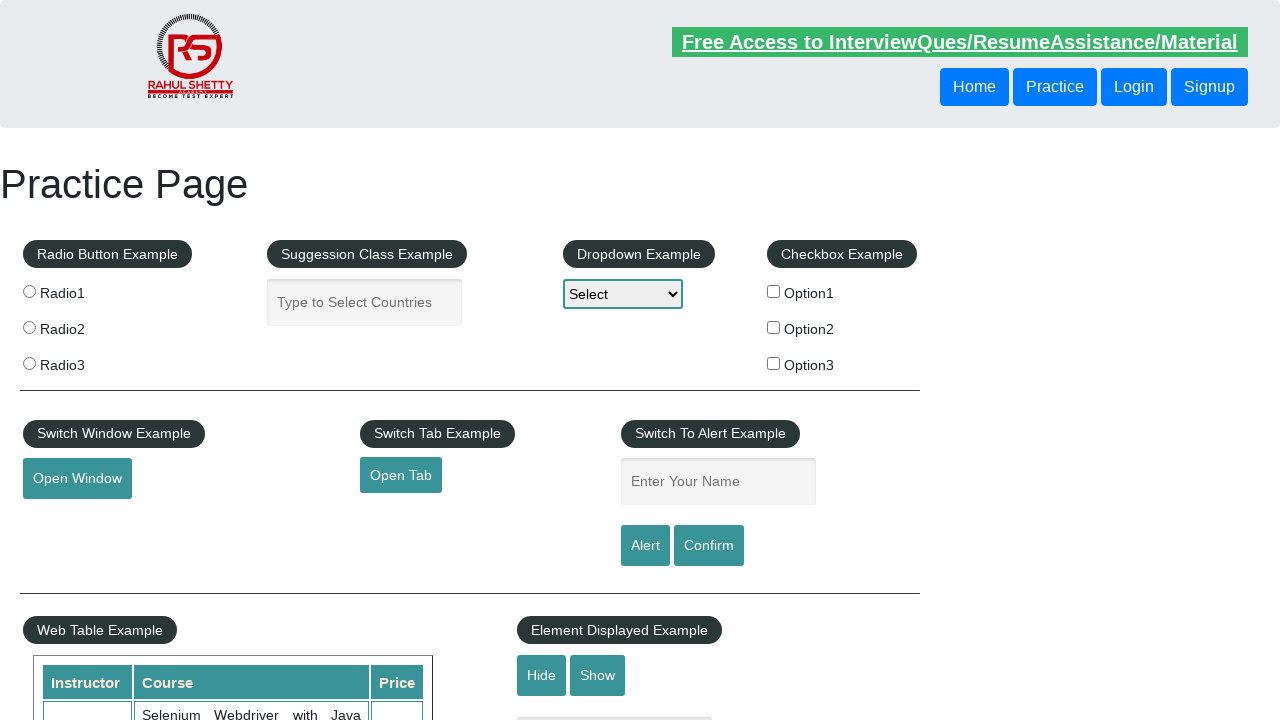

Verified table header cells are present
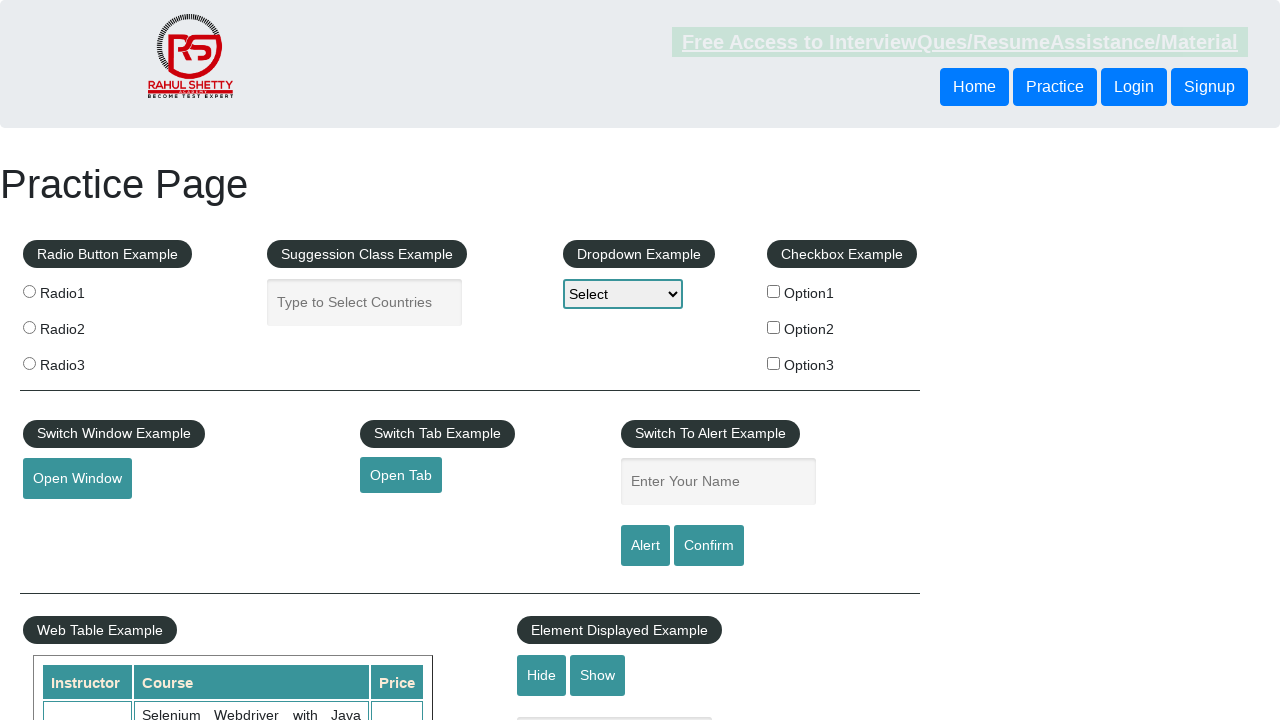

Verified table data cells are present in rows
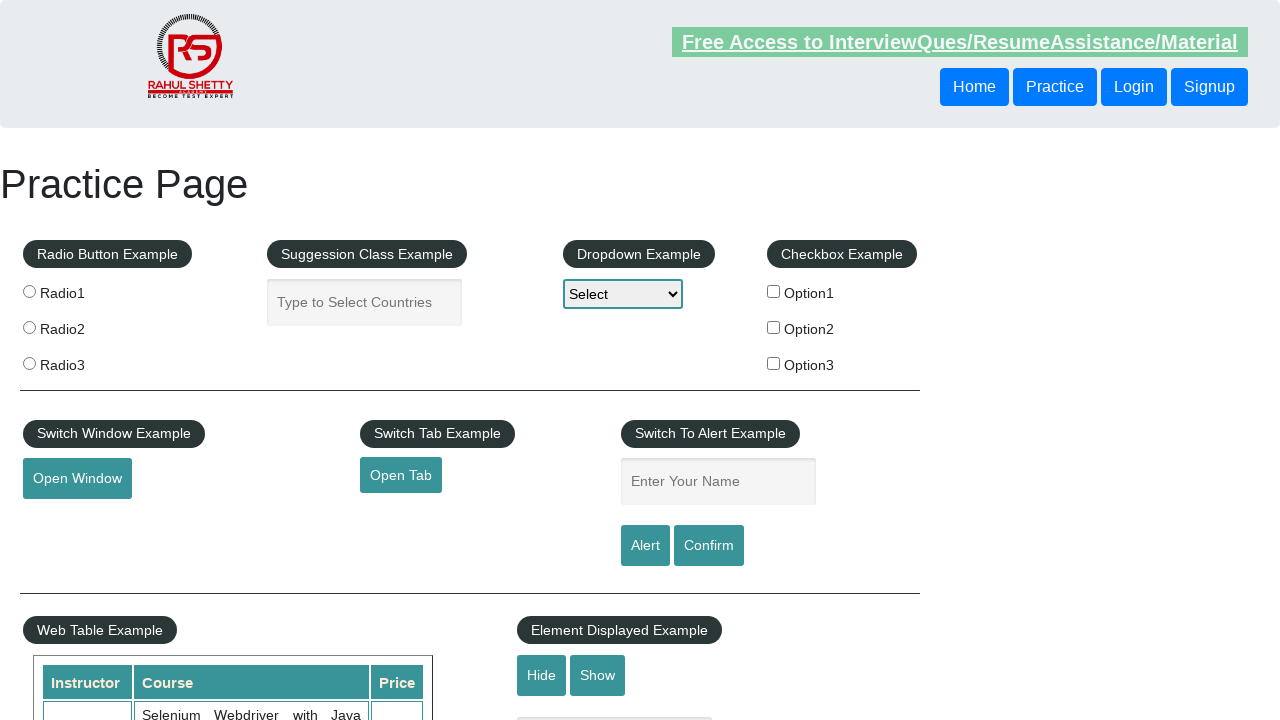

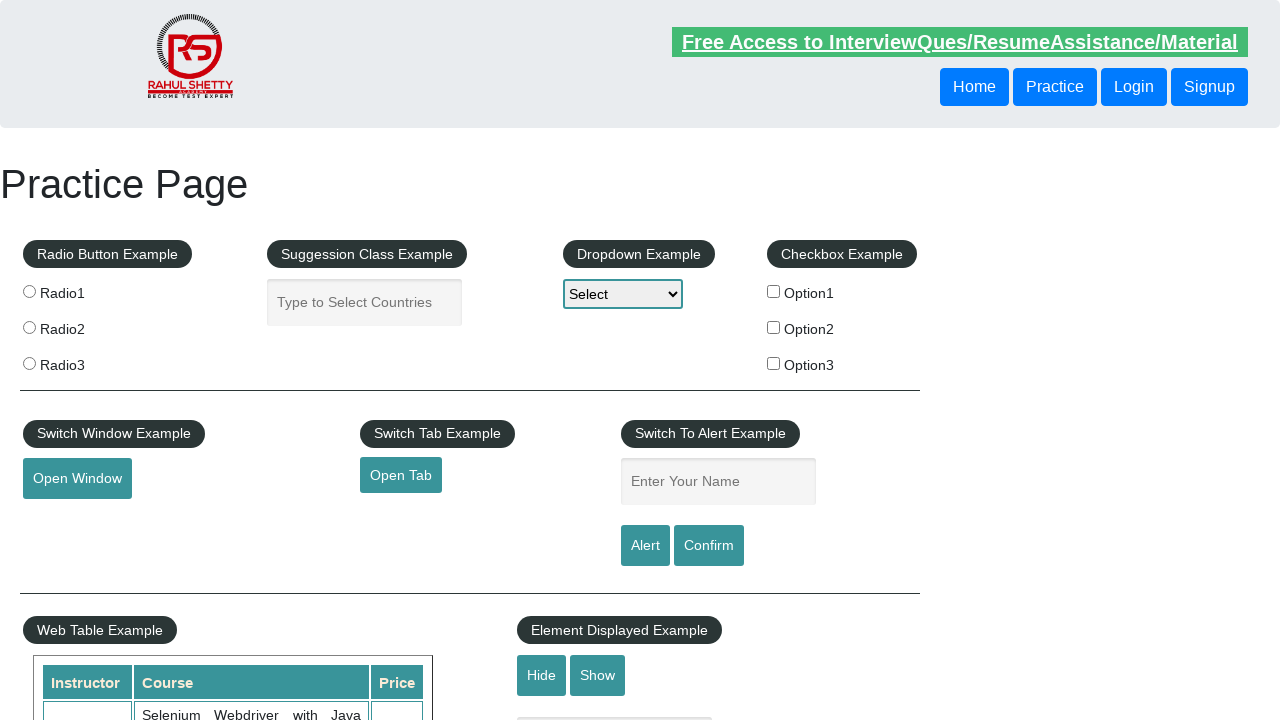